Tests clicking the login button without entering any credentials on the Sauce Demo login page, likely to verify error handling for empty form submission.

Starting URL: https://www.saucedemo.com/

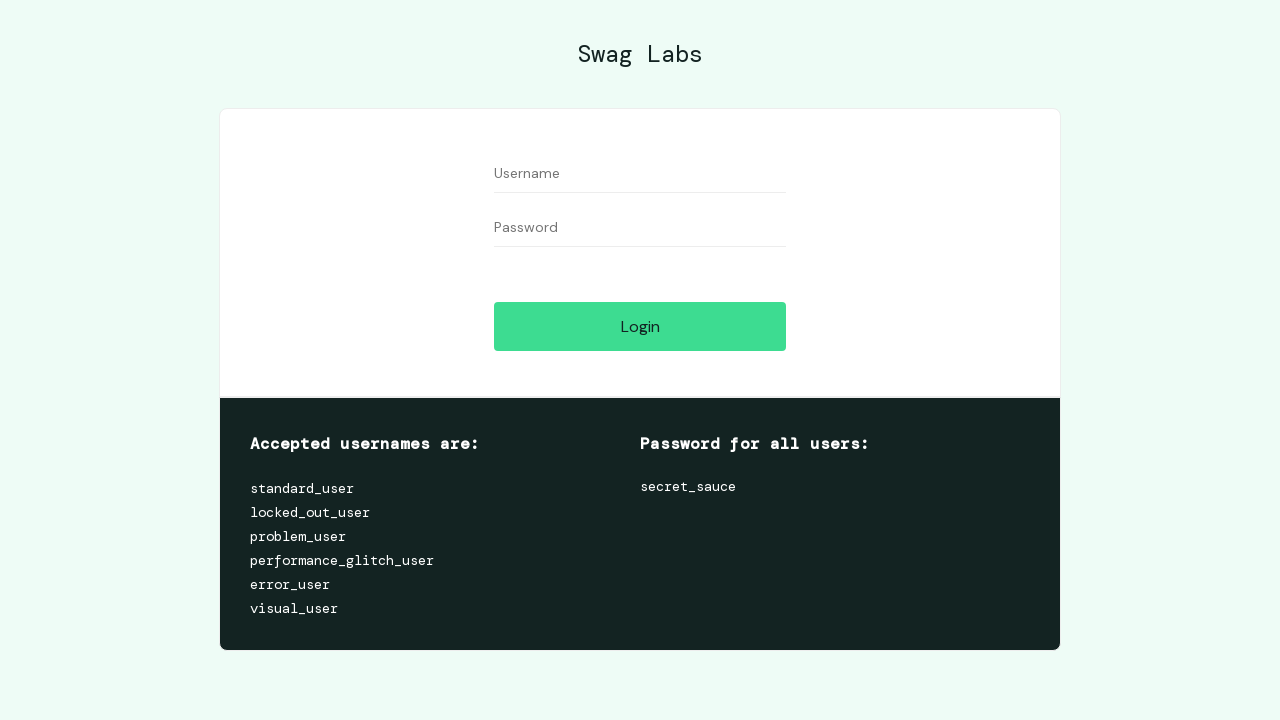

Navigated to Sauce Demo login page
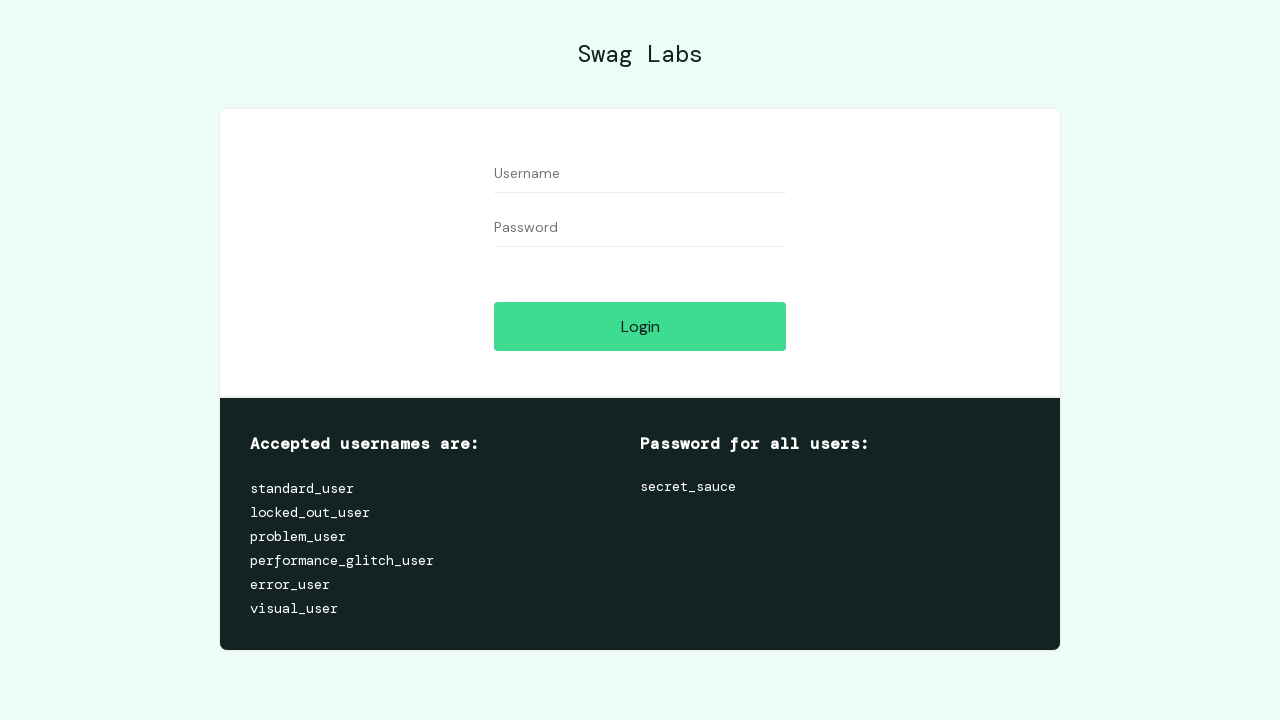

Clicked login button without entering any credentials at (640, 326) on [name='login-button']
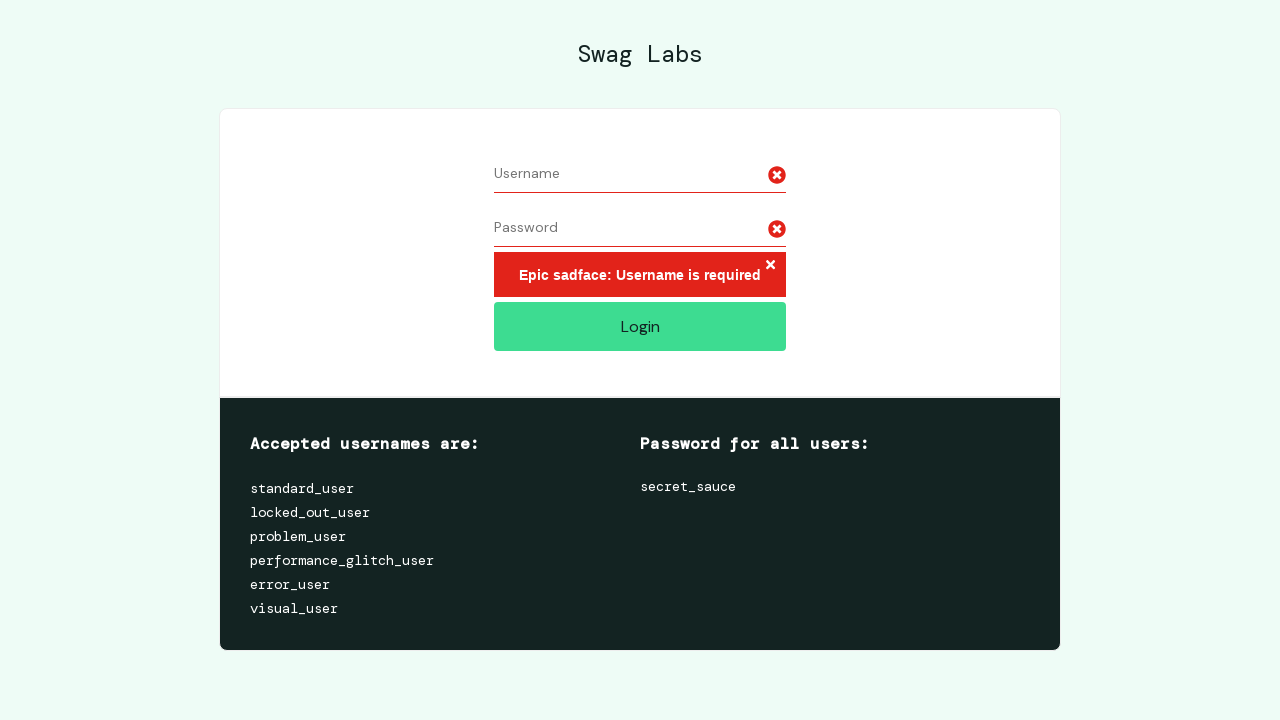

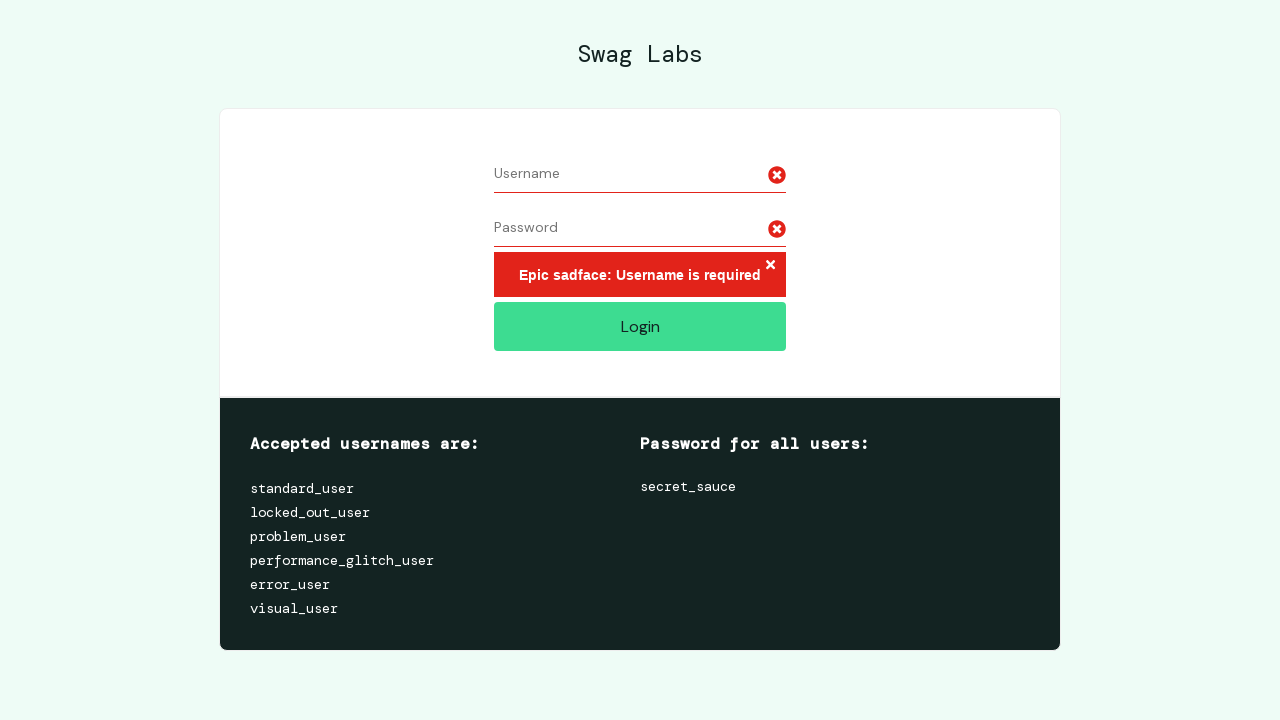